Tests filling data in a JavaScript prompt dialog and accepting it, then verifies the entered text is displayed in the result

Starting URL: https://the-internet.herokuapp.com/javascript_alerts

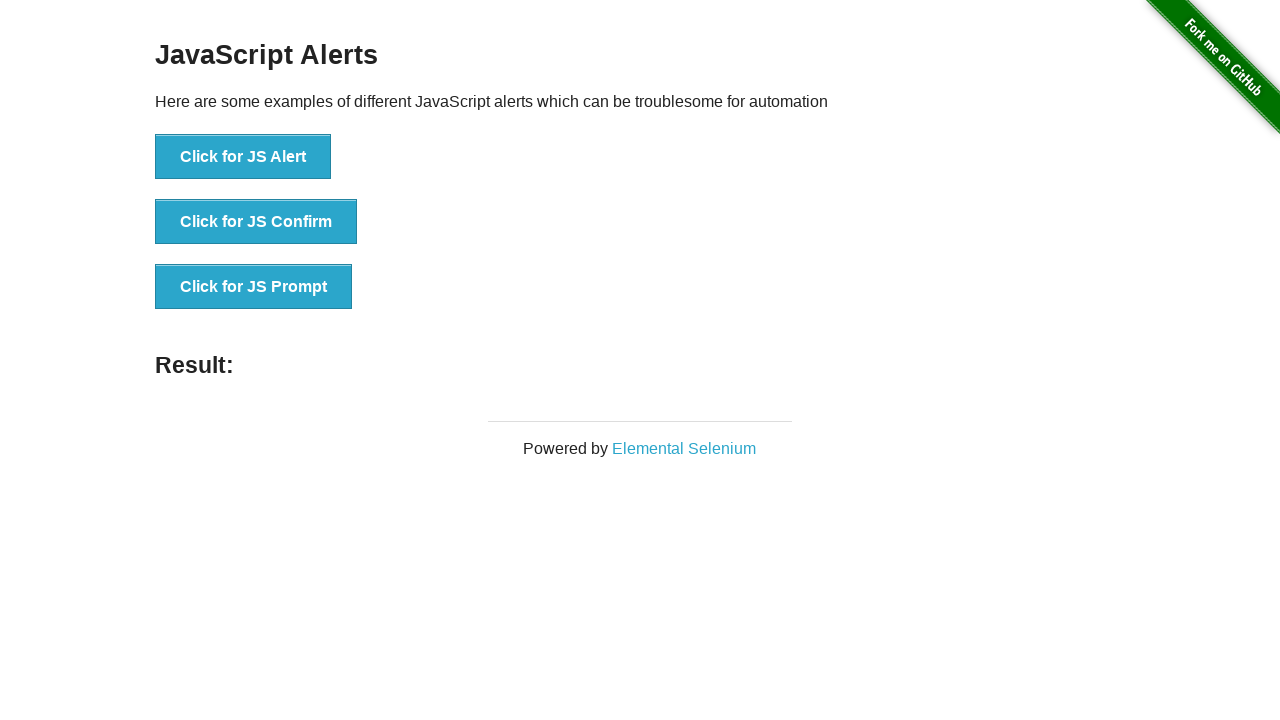

Set up dialog handler to accept prompt with 'TEST' text
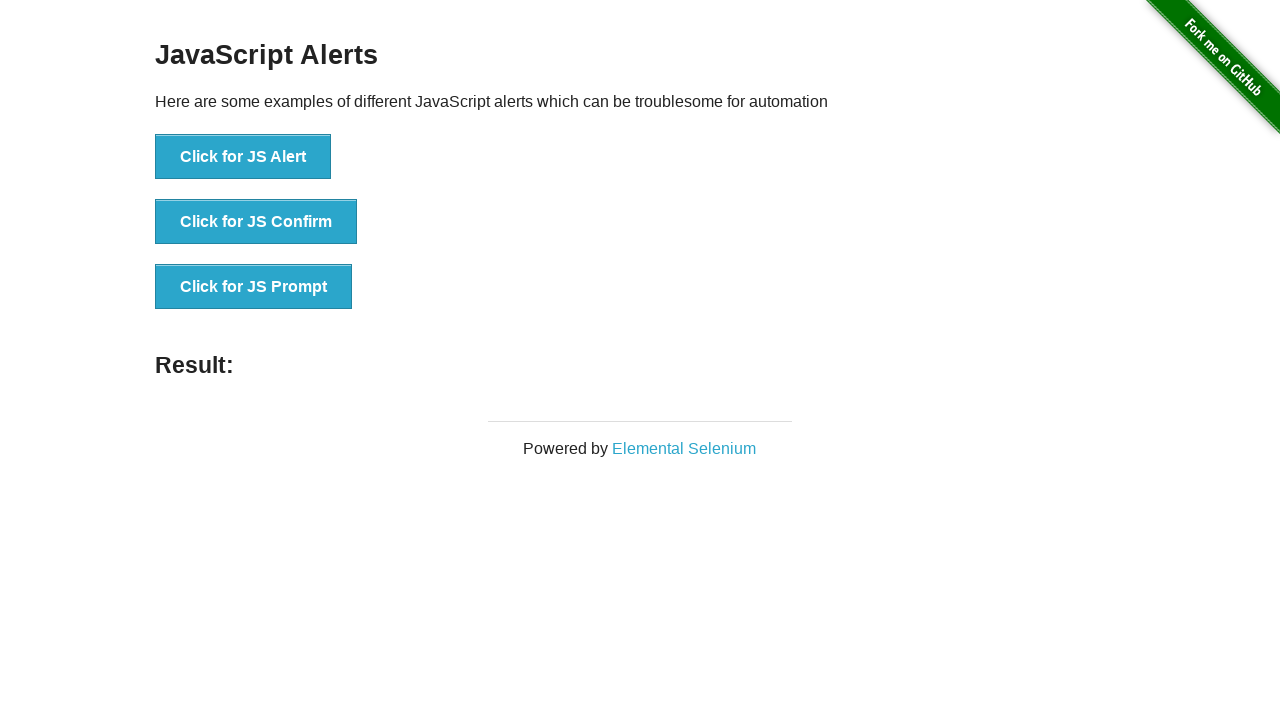

Clicked the JS Prompt button at (254, 287) on xpath=//button[text()='Click for JS Prompt']
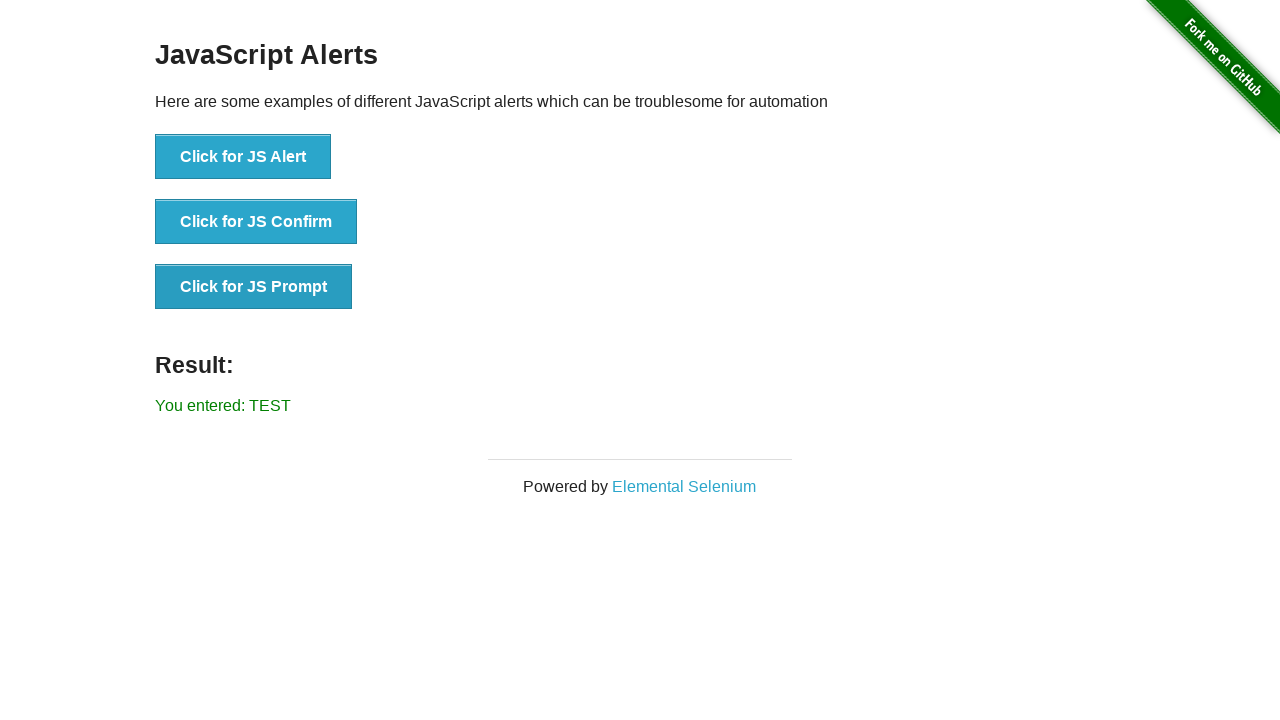

Result message element appeared after accepting prompt
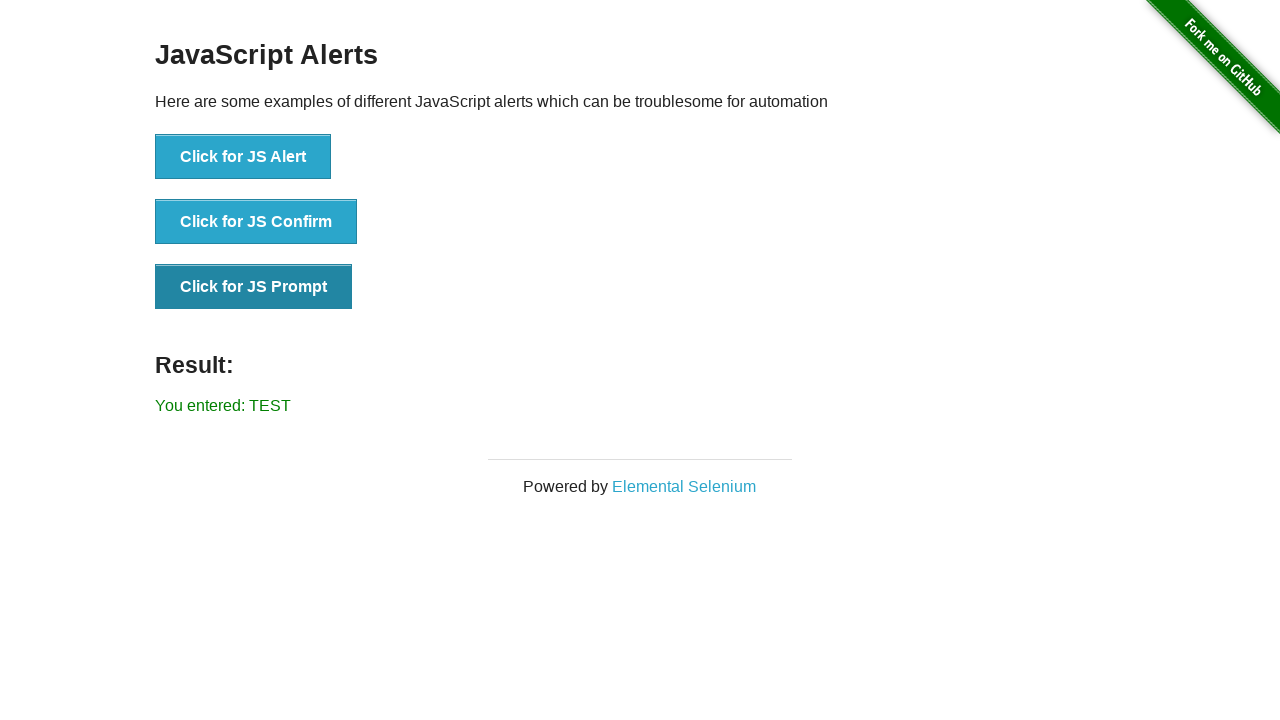

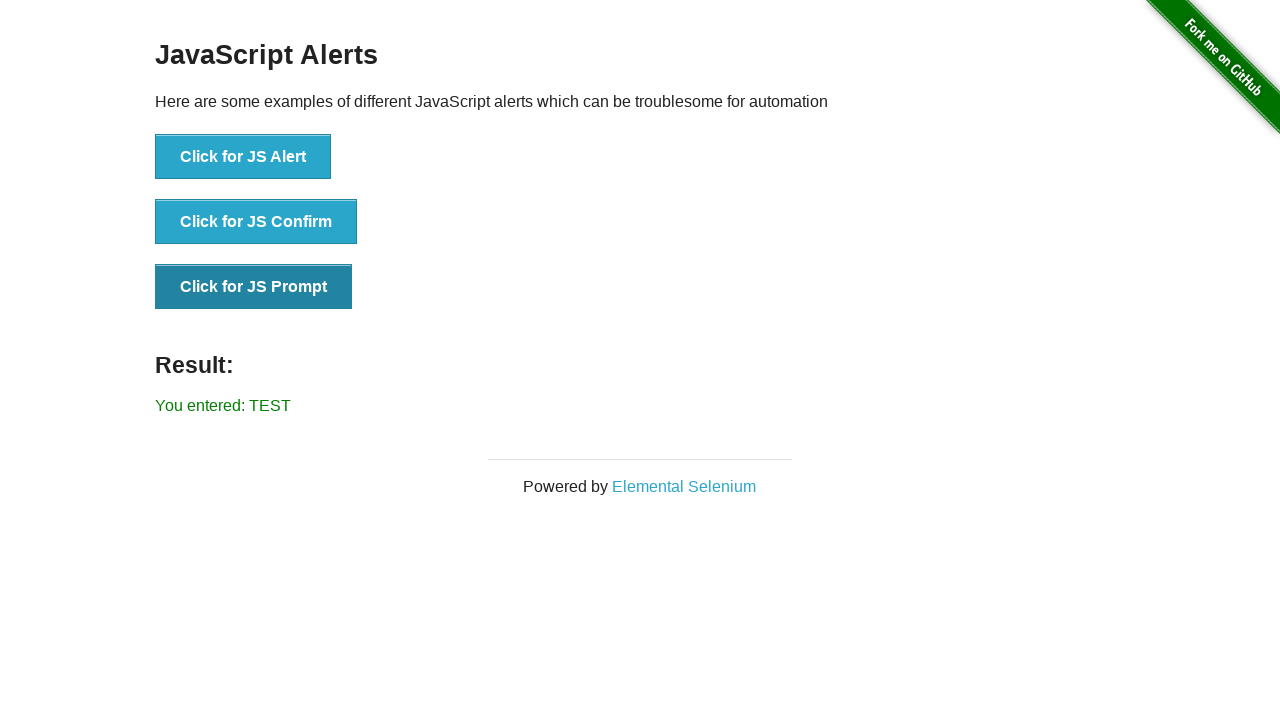